Tests registration form by filling in first name, last name, and email fields, then submitting and verifying success message

Starting URL: http://suninjuly.github.io/registration1.html

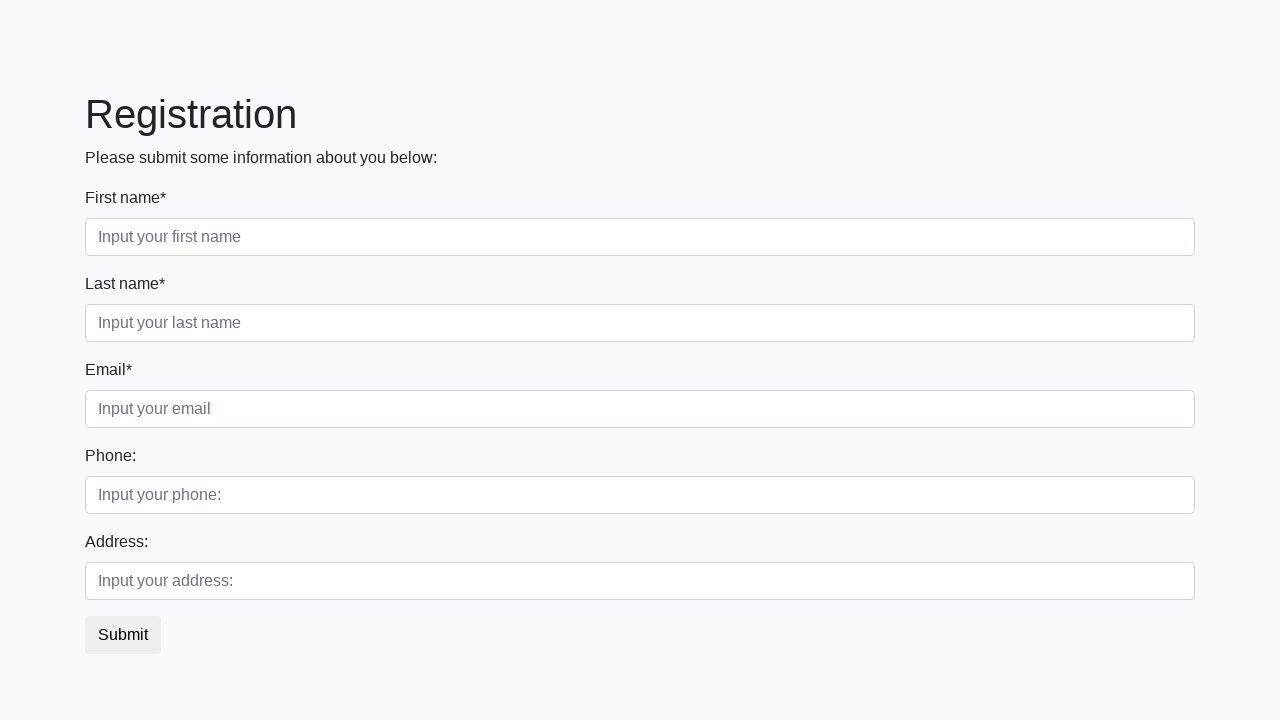

Filled first name field with 'Ivan' on input[placeholder='Input your first name']
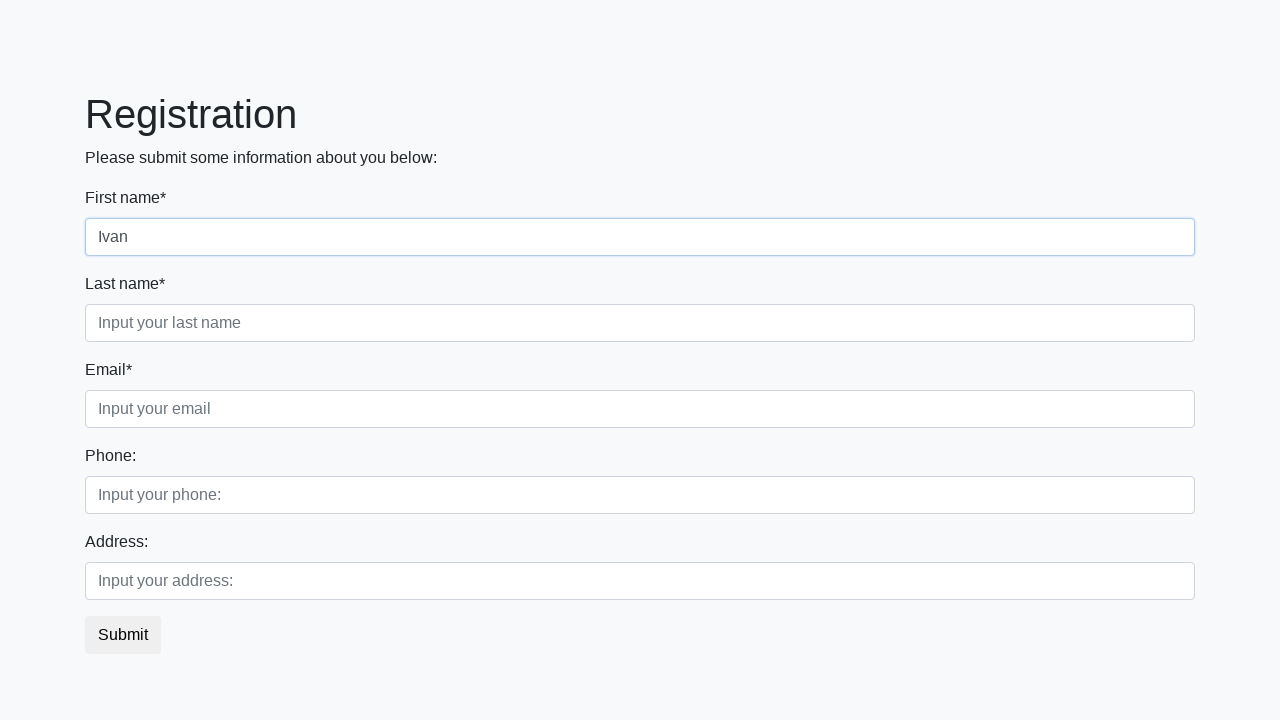

Filled last name field with 'Petrov' on input[placeholder='Input your last name']
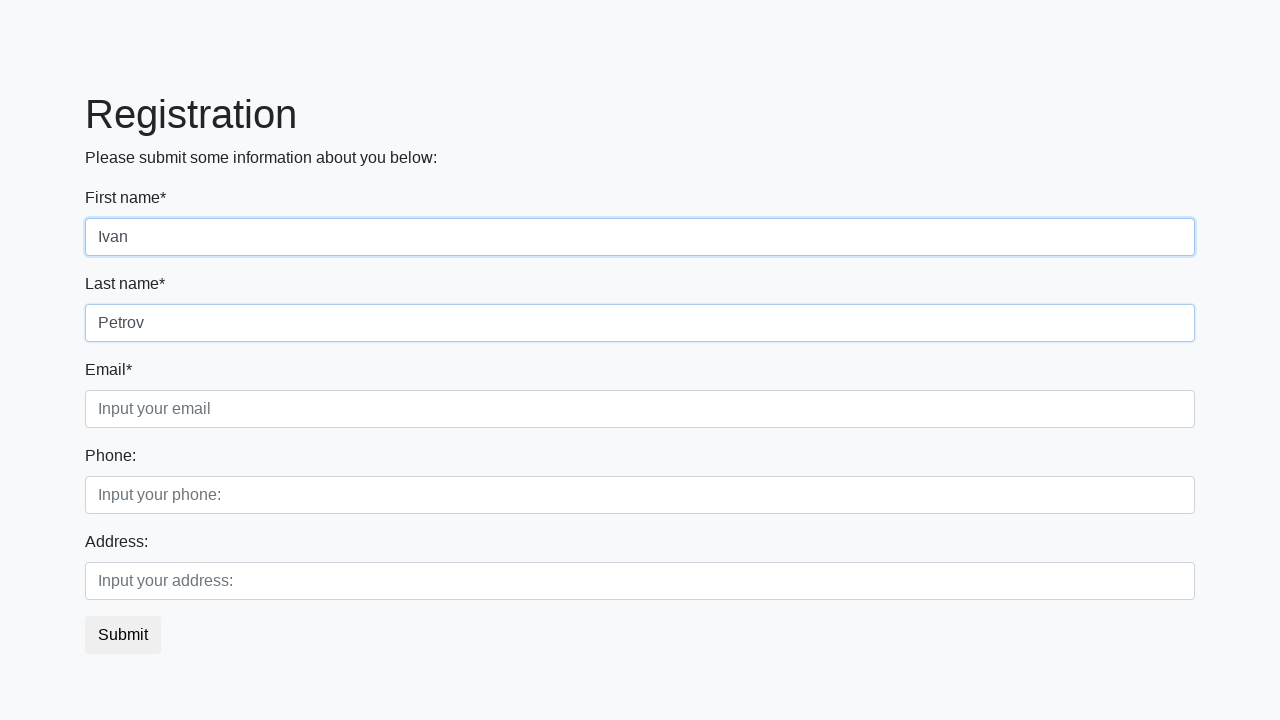

Filled email field with 'test123@example.com' on input[placeholder='Input your email']
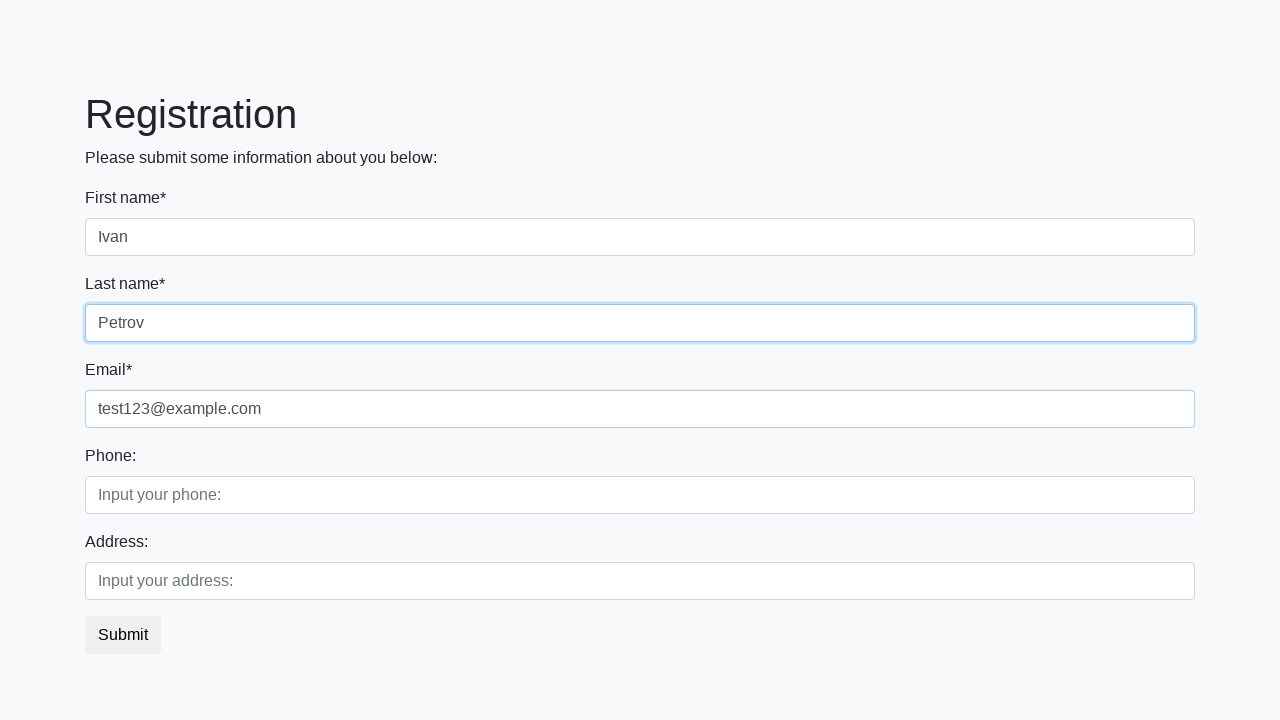

Clicked submit button to register at (123, 635) on button.btn
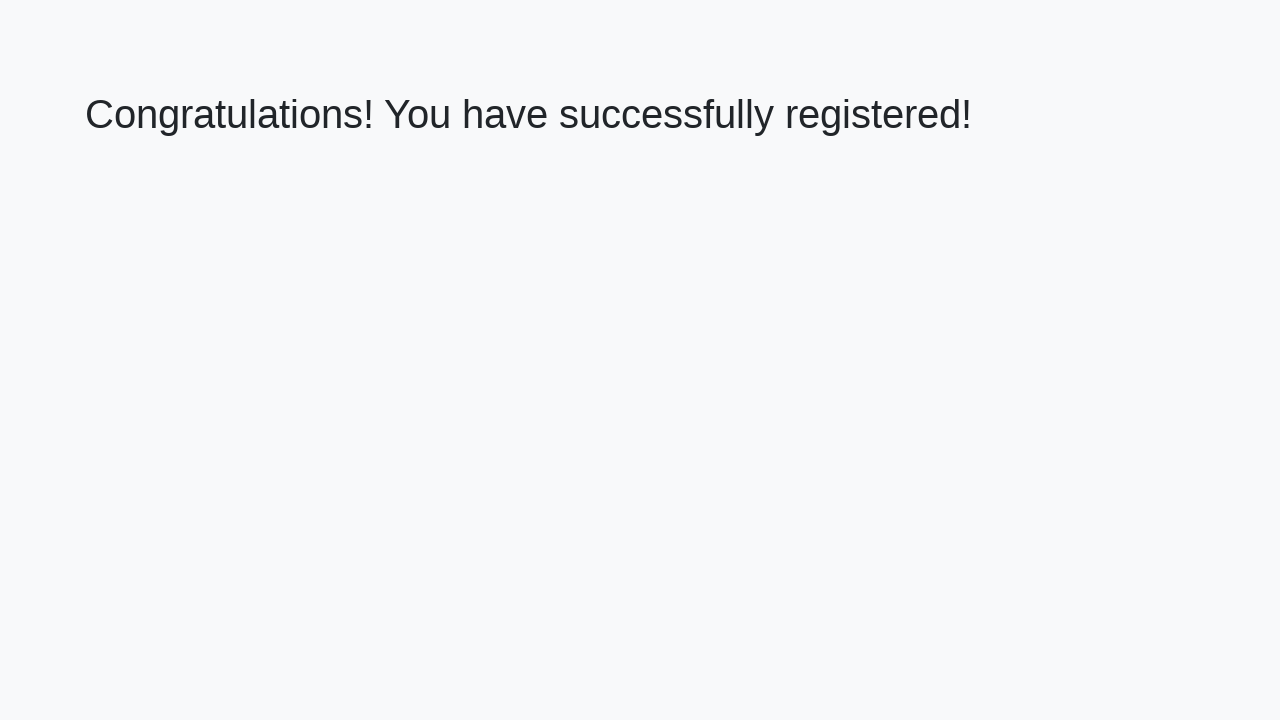

Success page loaded with h1 element
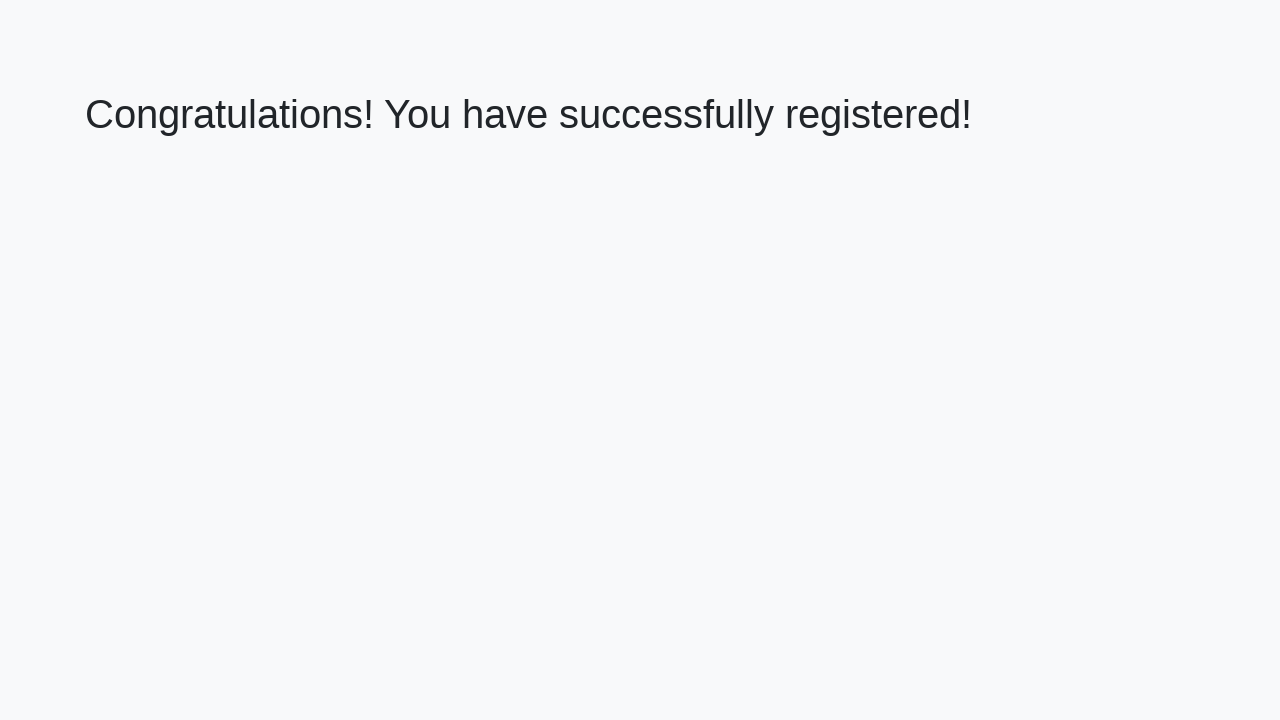

Retrieved success message text from h1 element
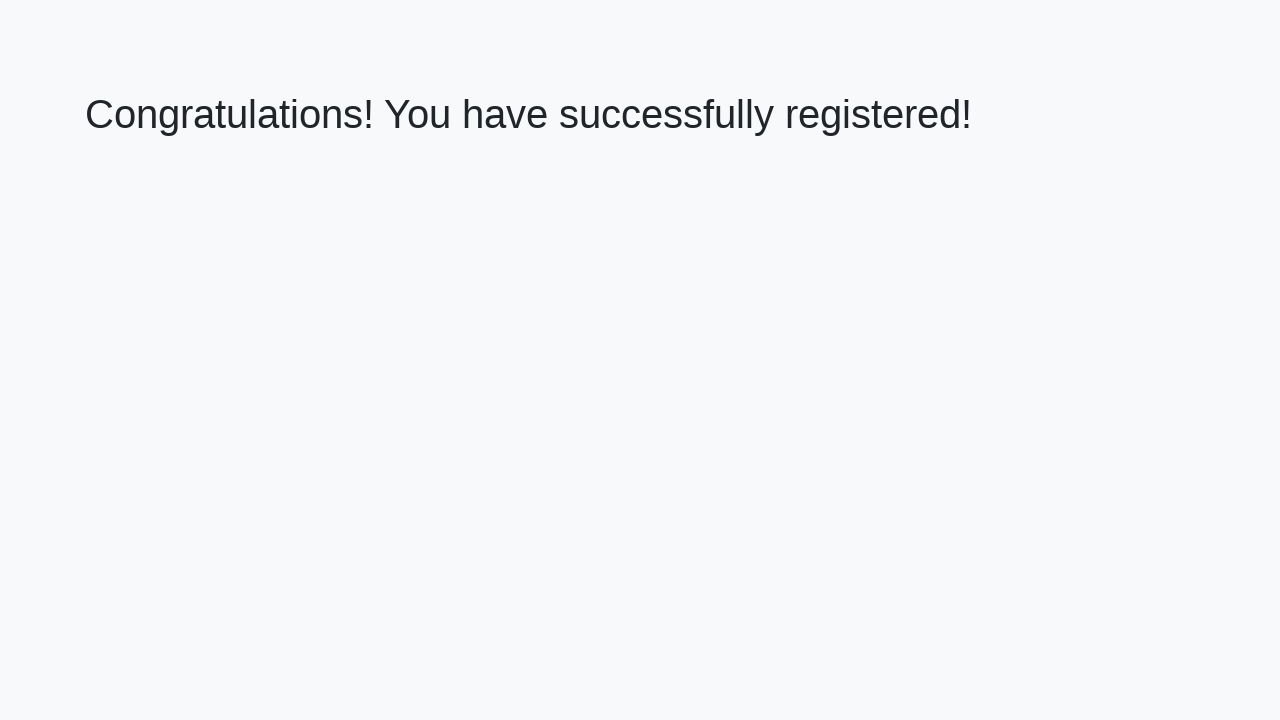

Verified success message 'Congratulations! You have successfully registered!' is displayed
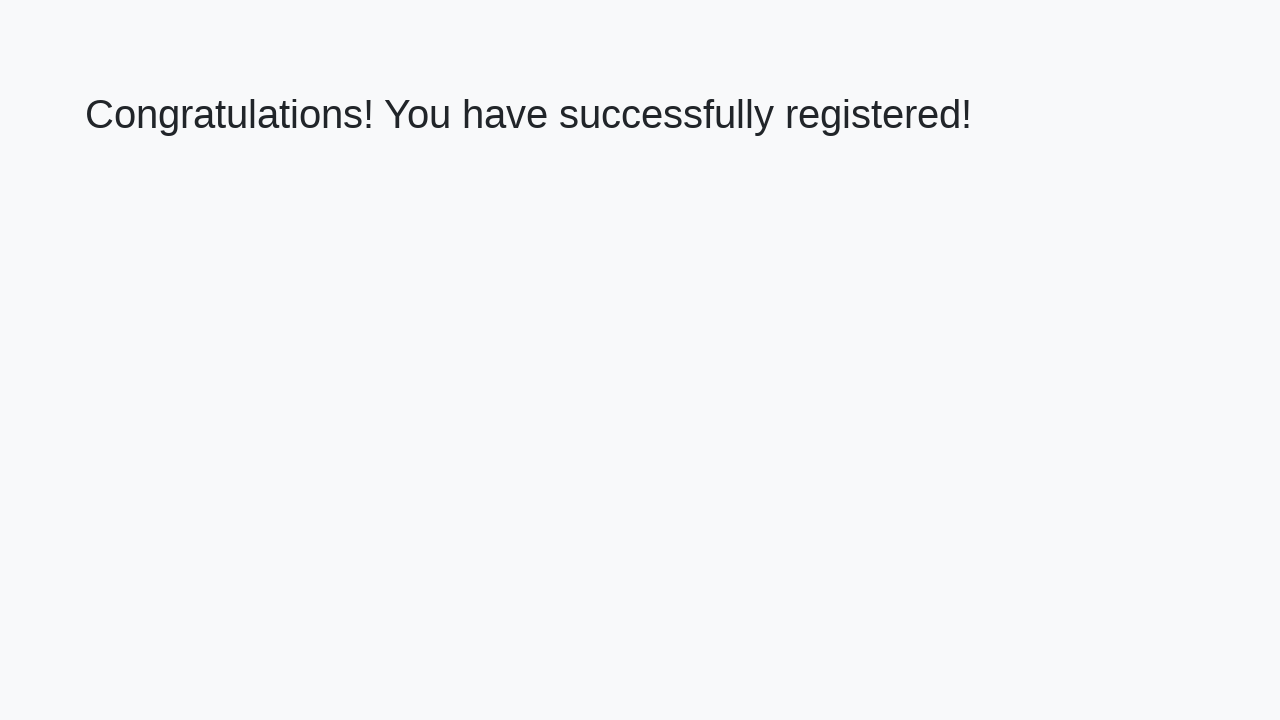

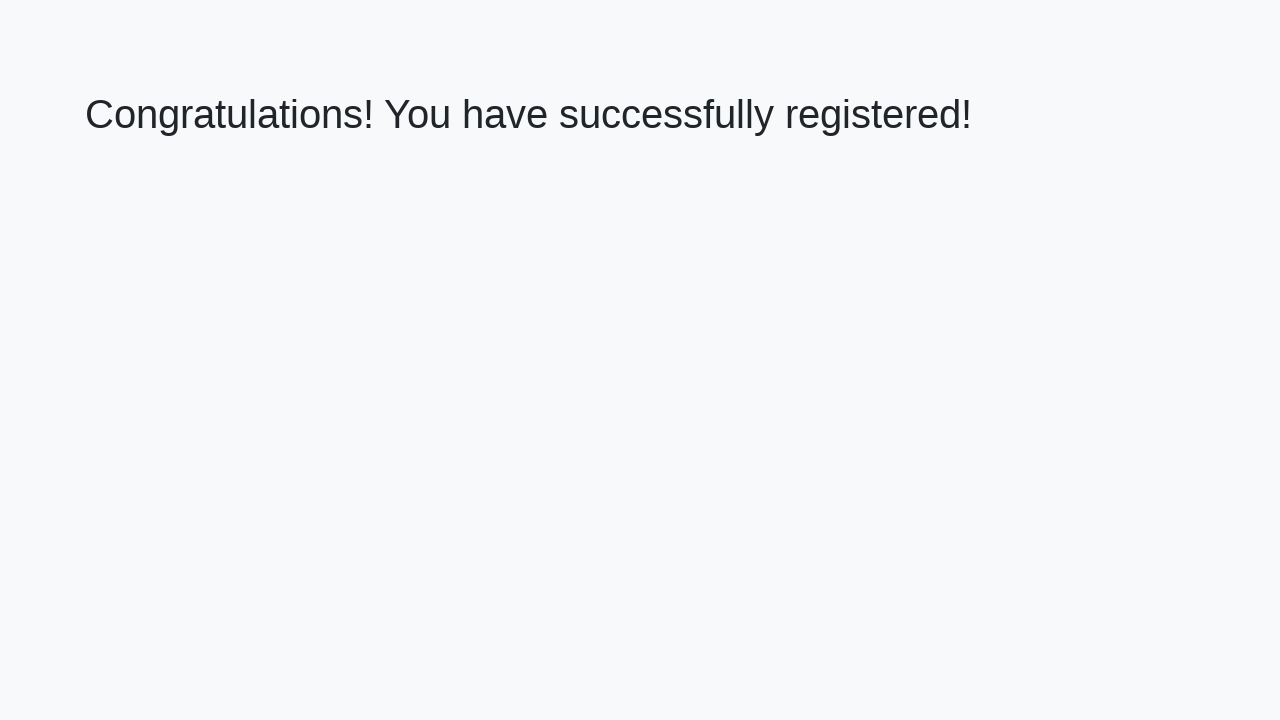